Navigates to an online bookstore, clicks on the "Humor" category link, and verifies that book products are displayed on the category page.

Starting URL: https://books.toscrape.com/

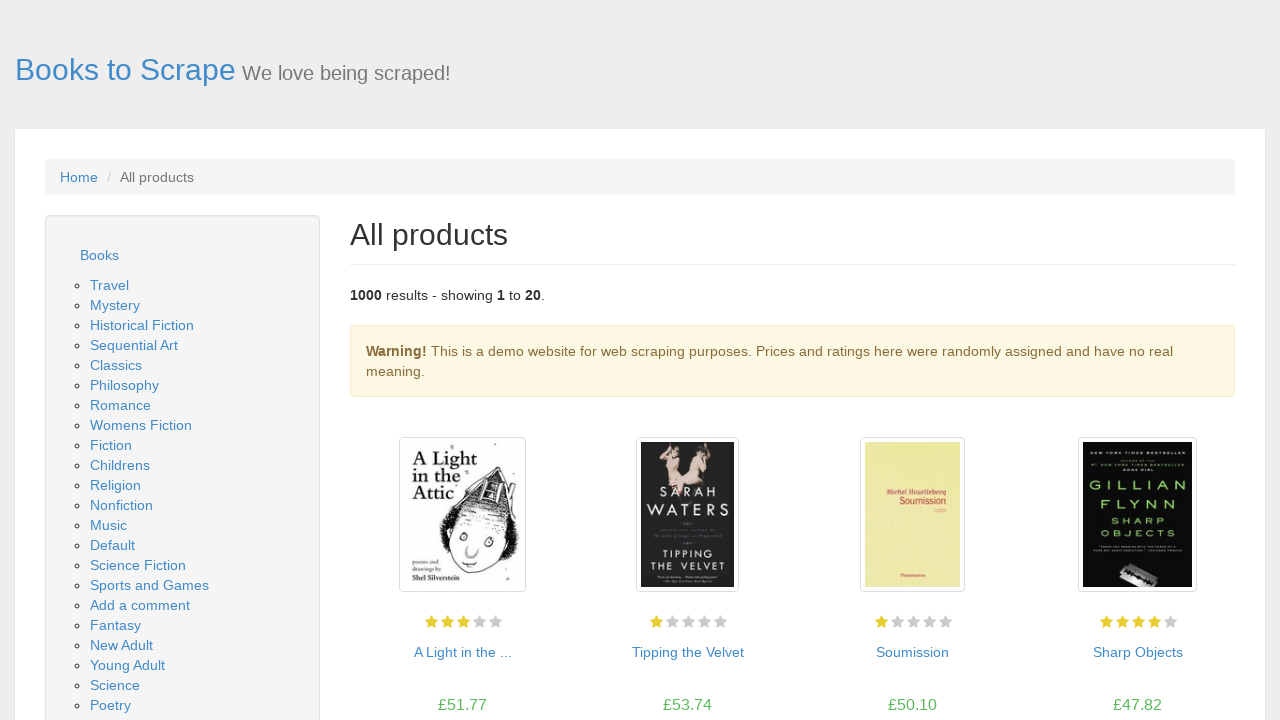

Navigated to online bookstore homepage
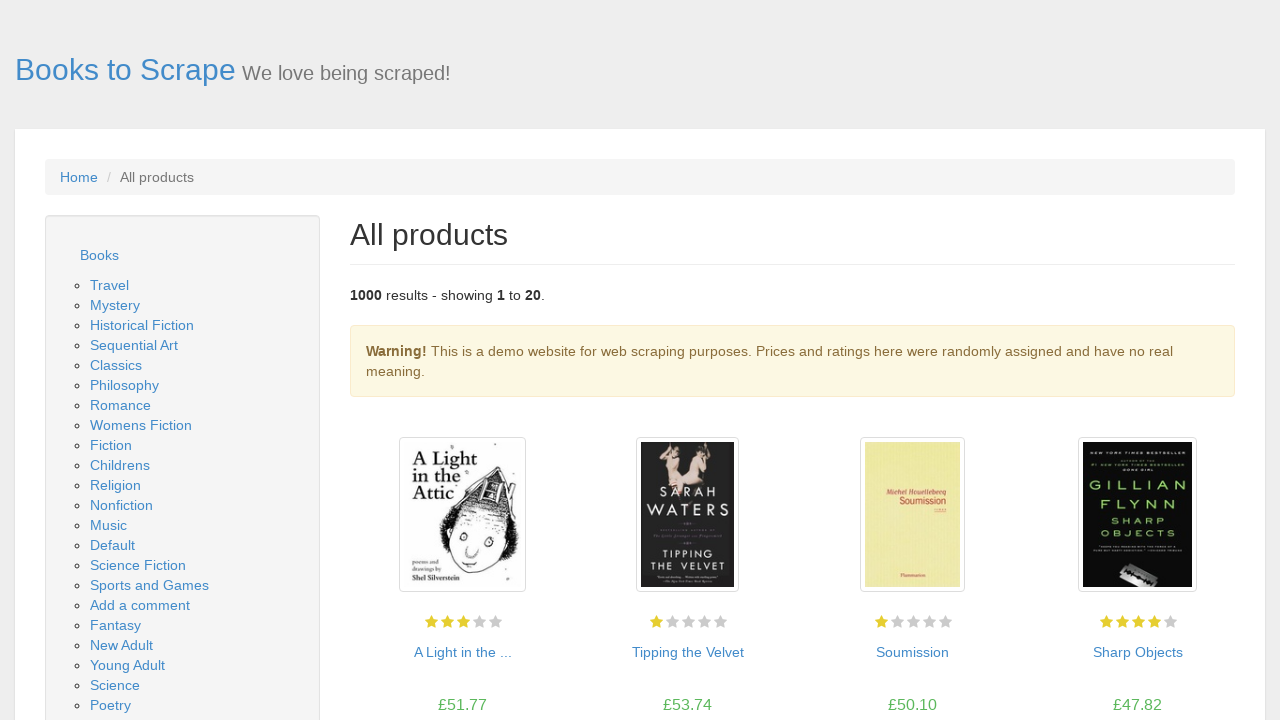

Clicked on 'Humor' category link at (112, 360) on a:text('Humor')
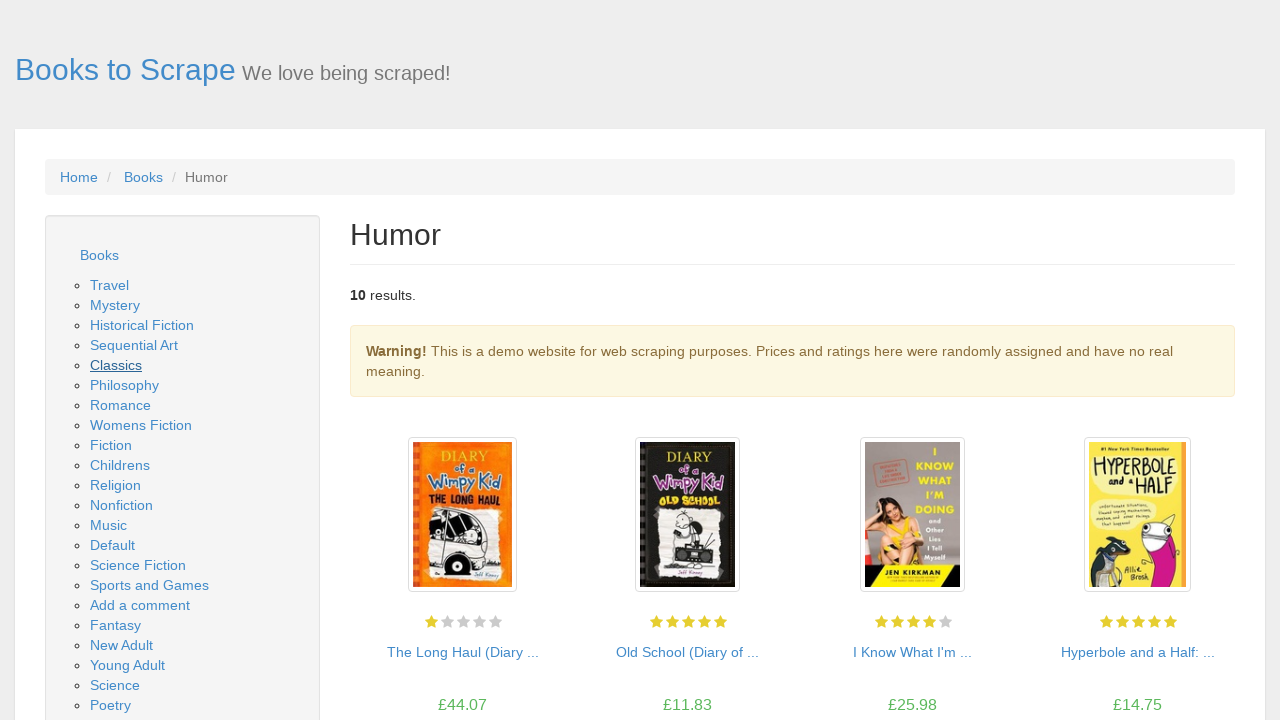

Book products loaded on Humor category page
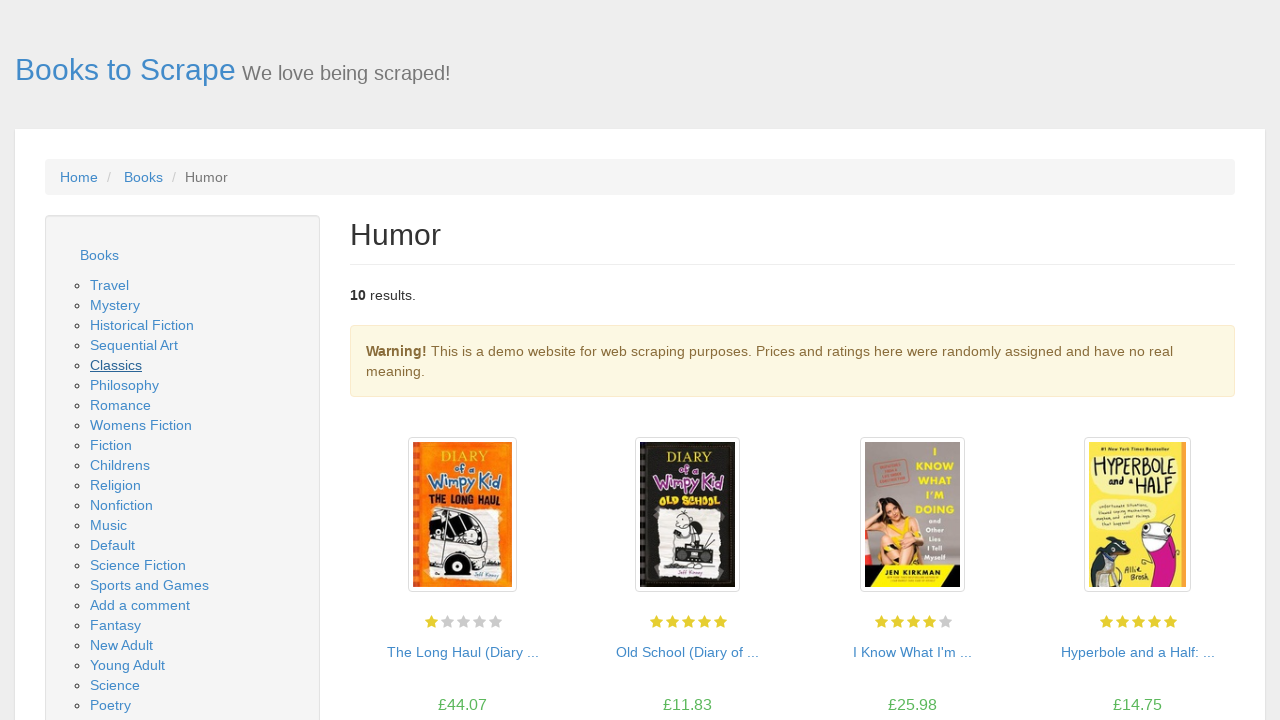

Verified that book products are displayed on the category page
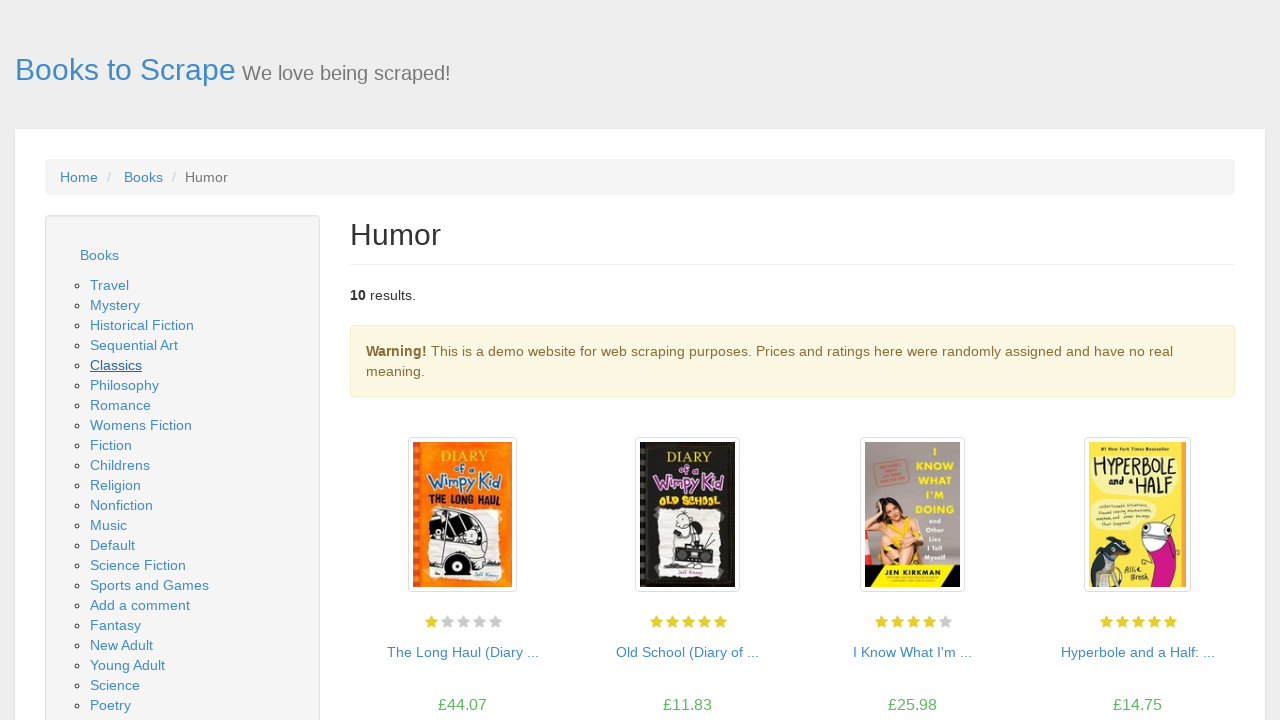

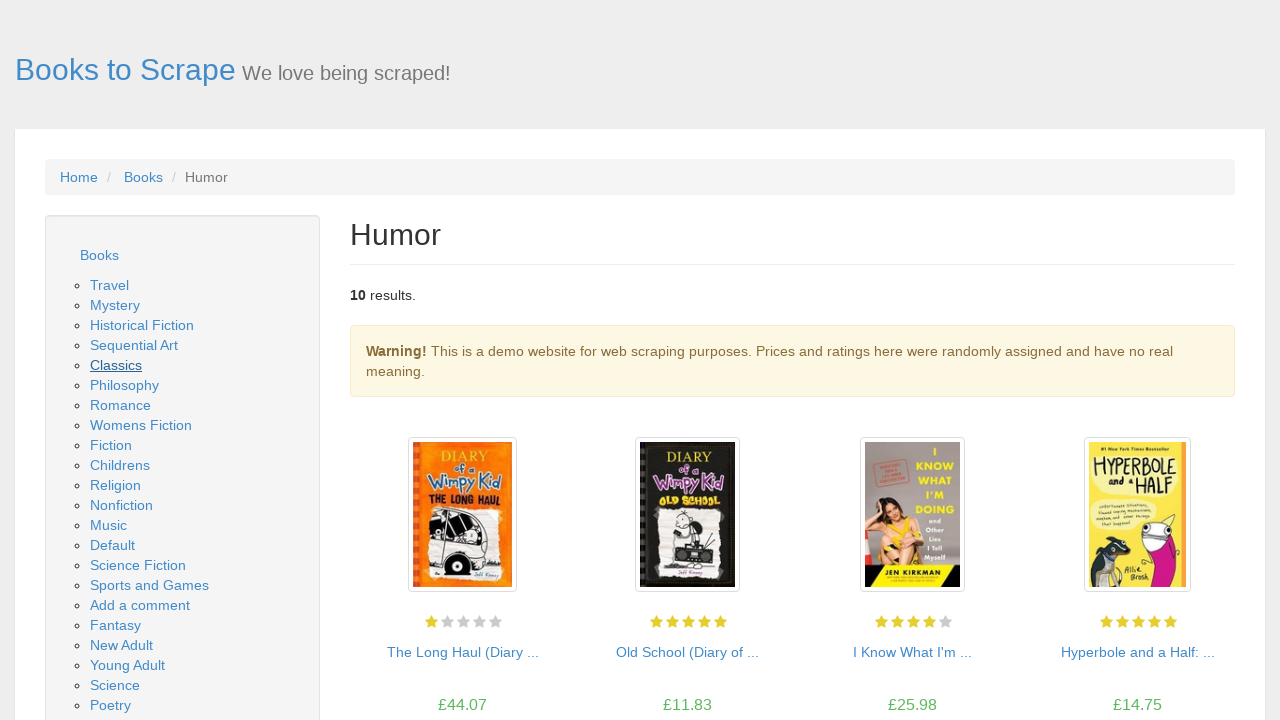